Tests the USPS website search functionality by hovering over the search link, entering a search query in the search field, and submitting the search

Starting URL: https://www.usps.com

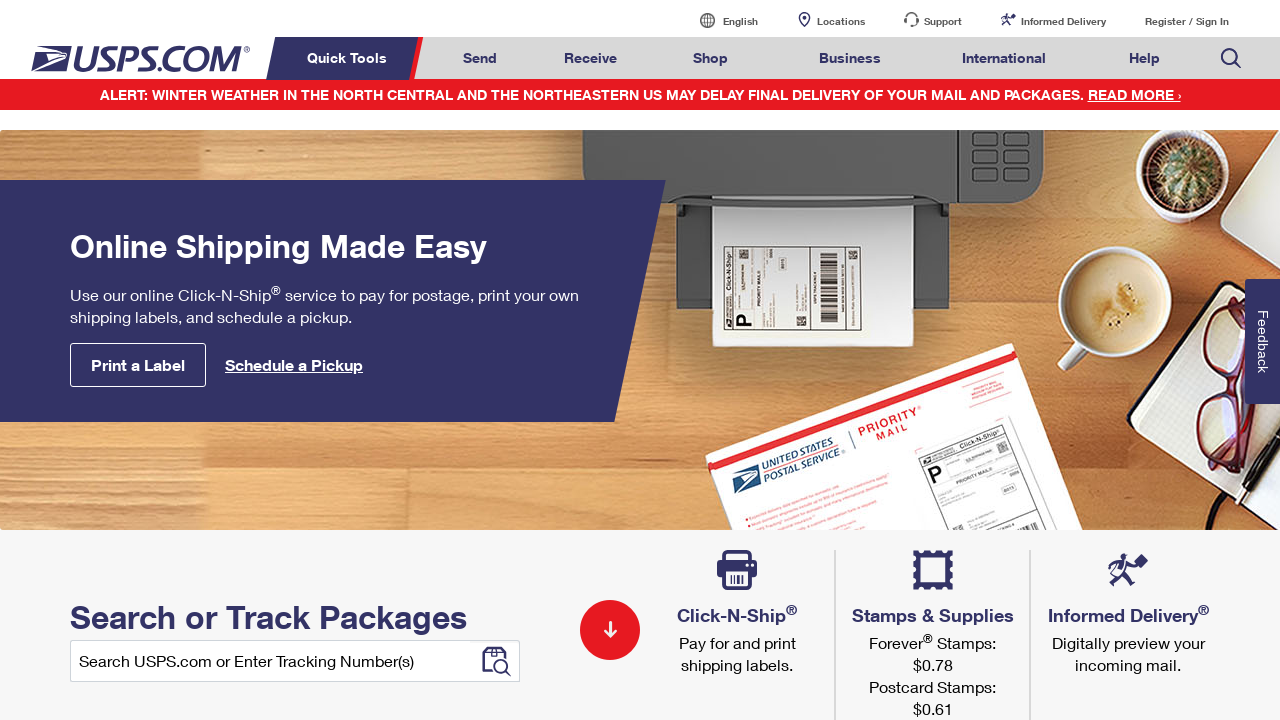

Hovered over search link to reveal search field at (1231, 58) on a:has-text('Search USPS.com')
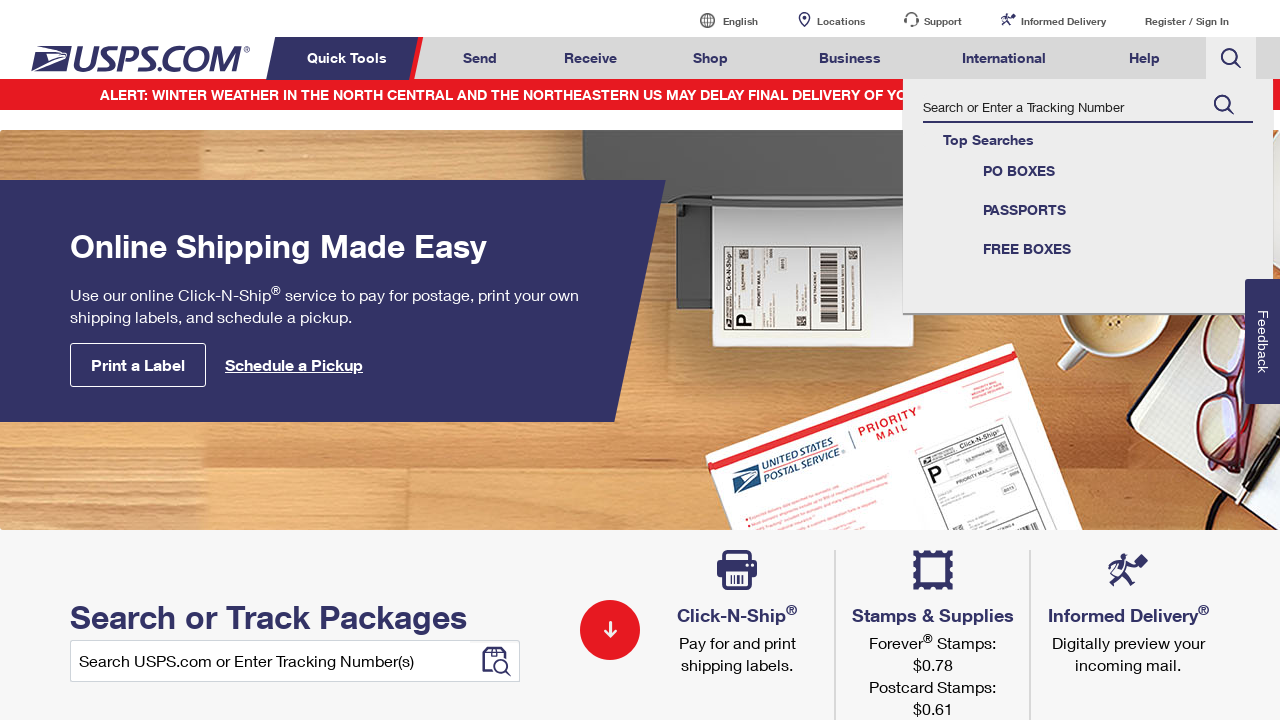

Entered 'Christmas Tree' in search field on #global-header--search-track-search
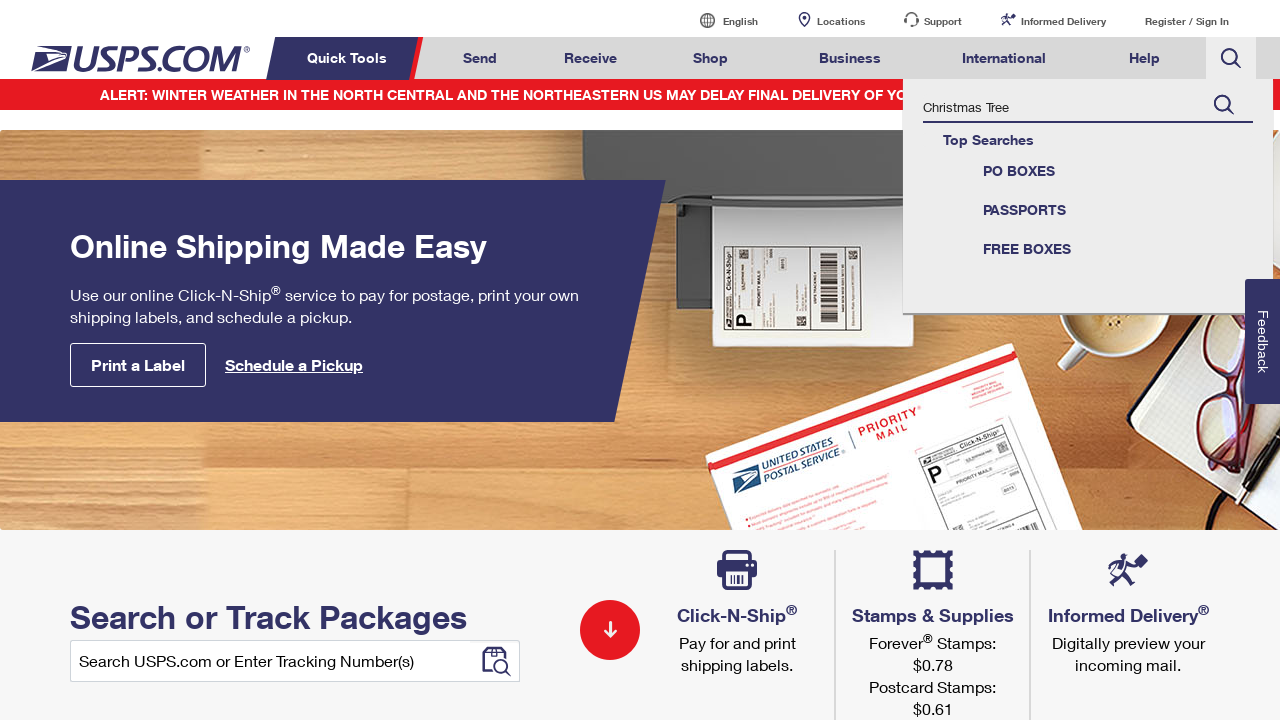

Submitted search query by pressing Enter on #global-header--search-track-search
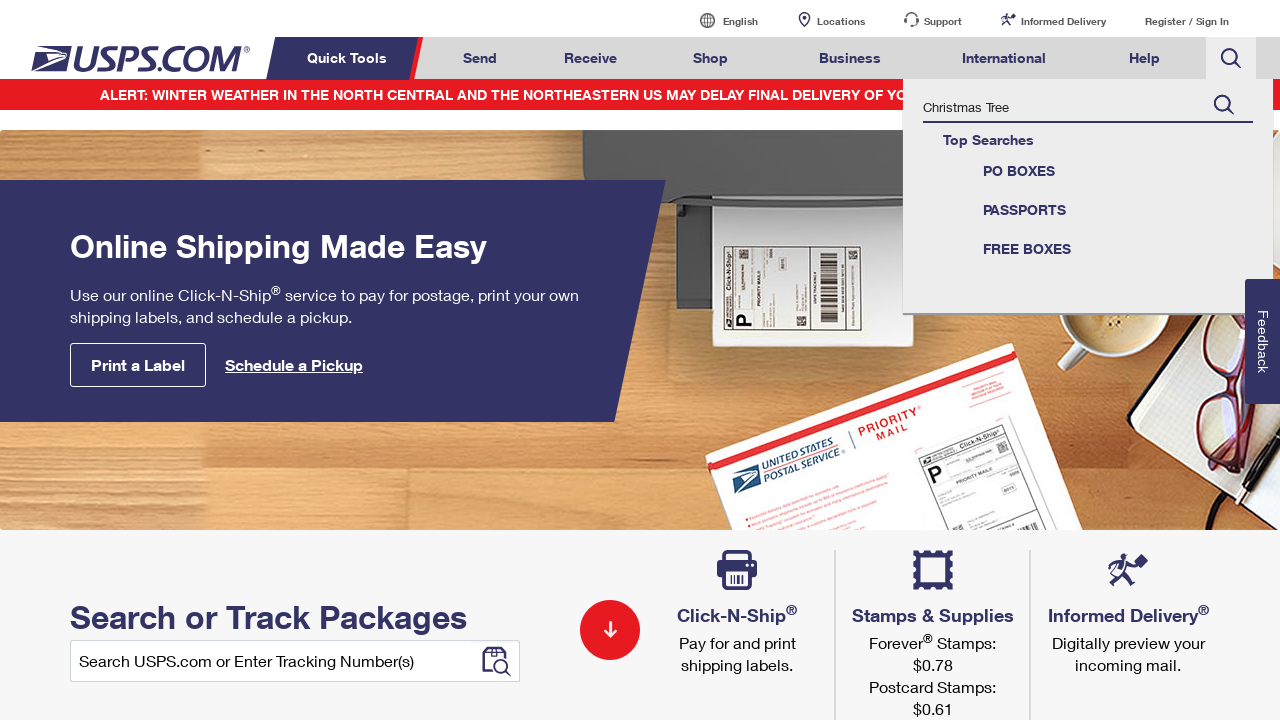

Search results page loaded
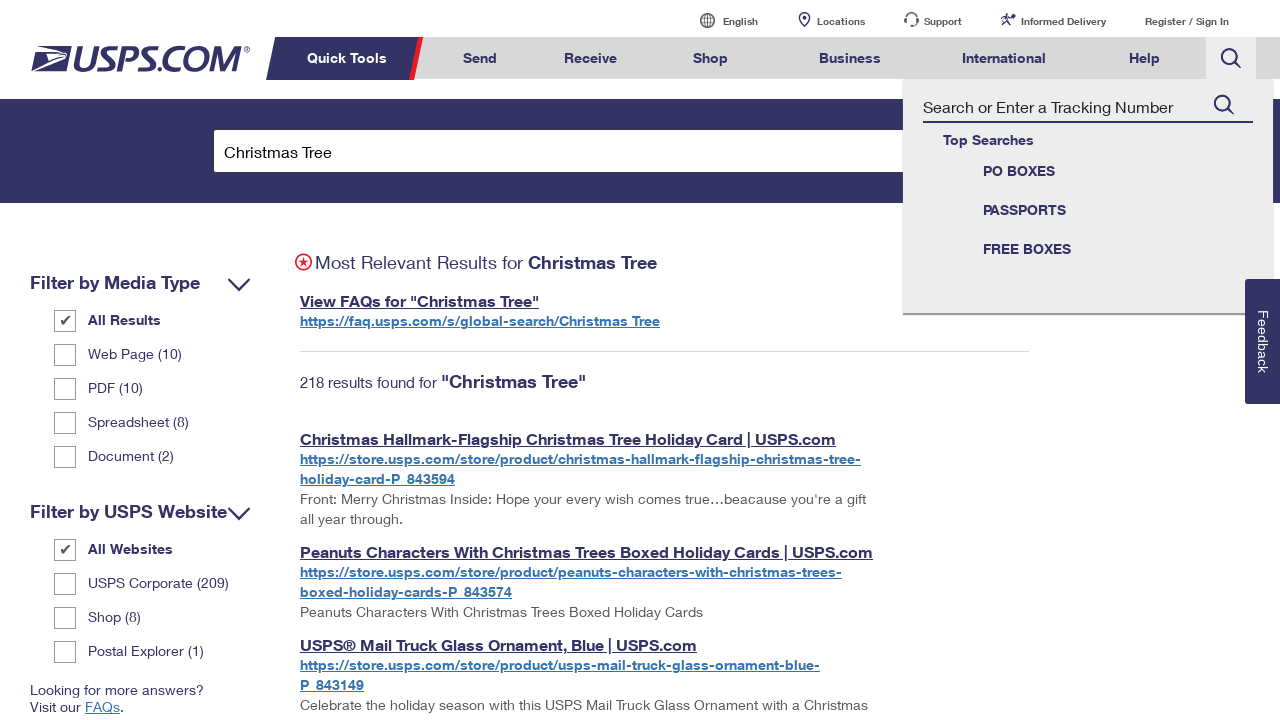

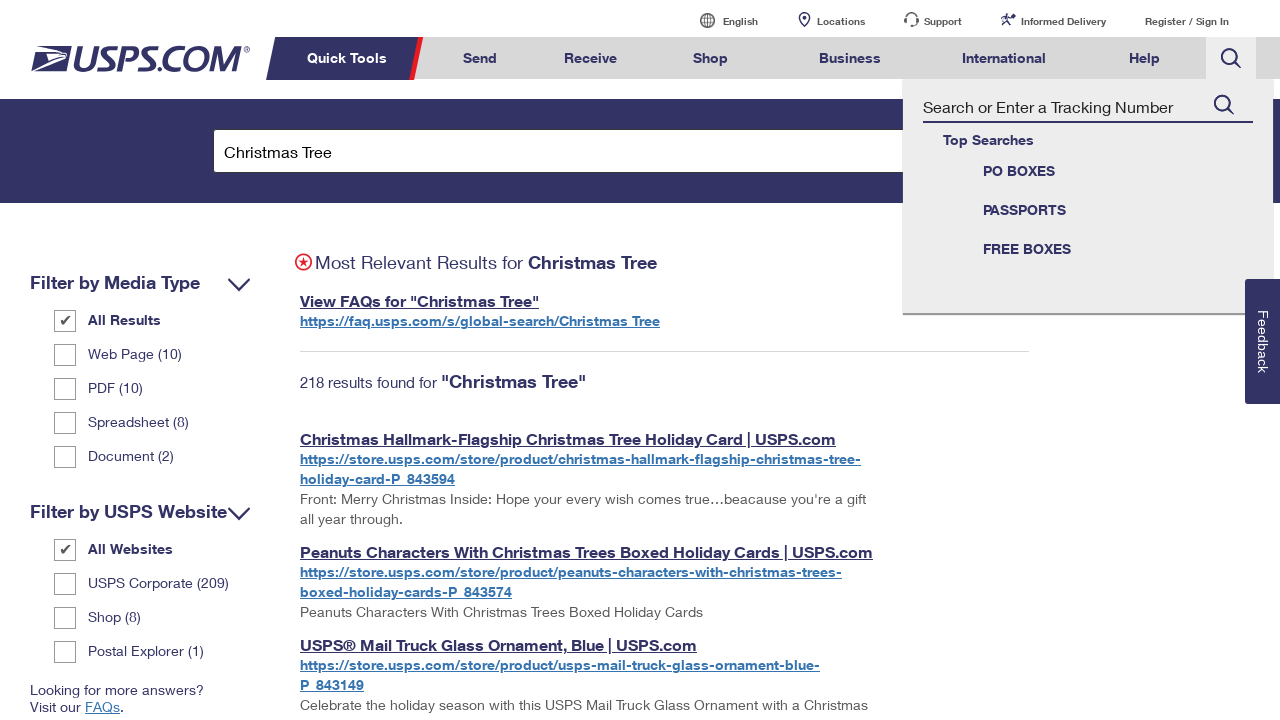